Navigates to DuckDuckGo homepage and verifies that the search bar element is present and visible on the page.

Starting URL: https://duckduckgo.com/?

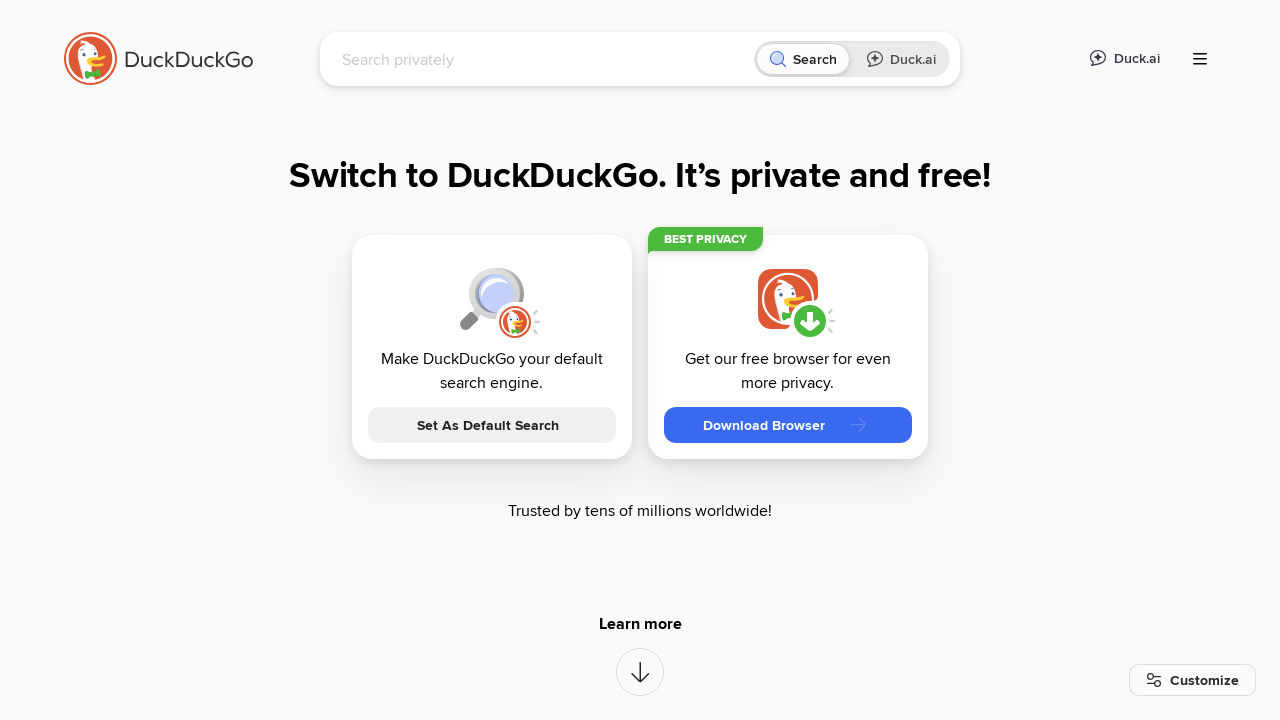

Navigated to DuckDuckGo homepage
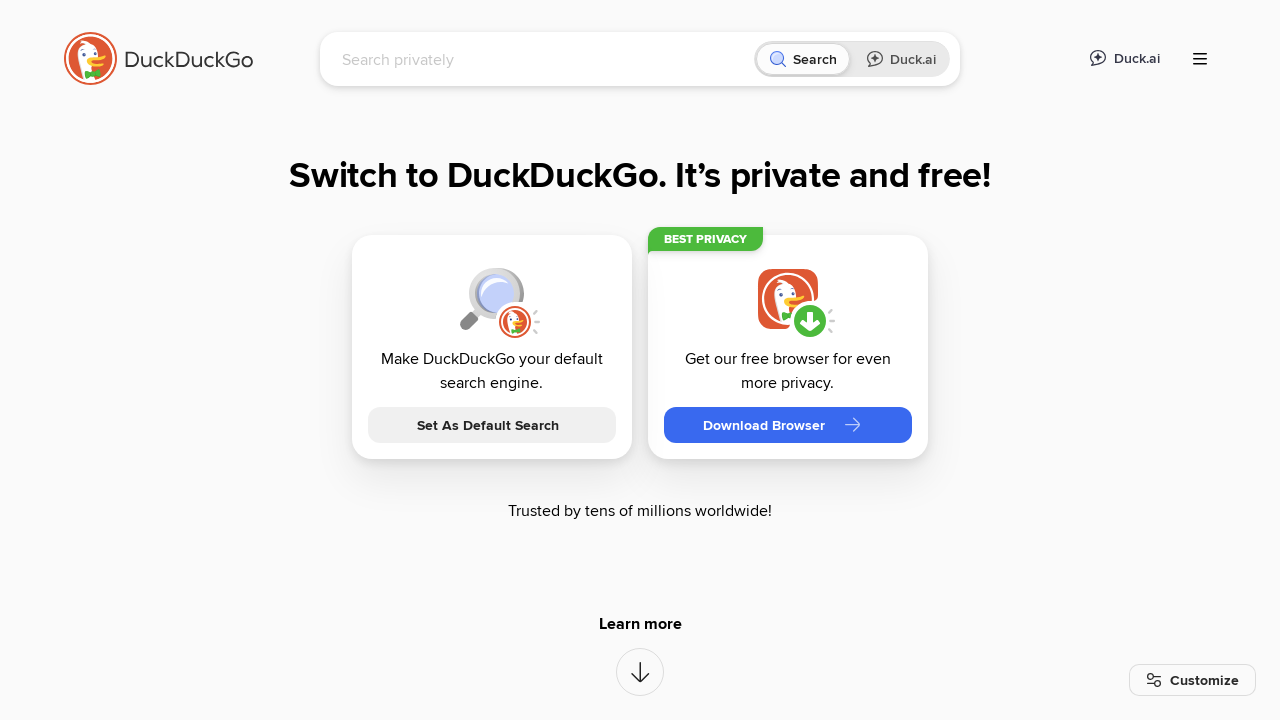

Located search bar element using CSS selectors
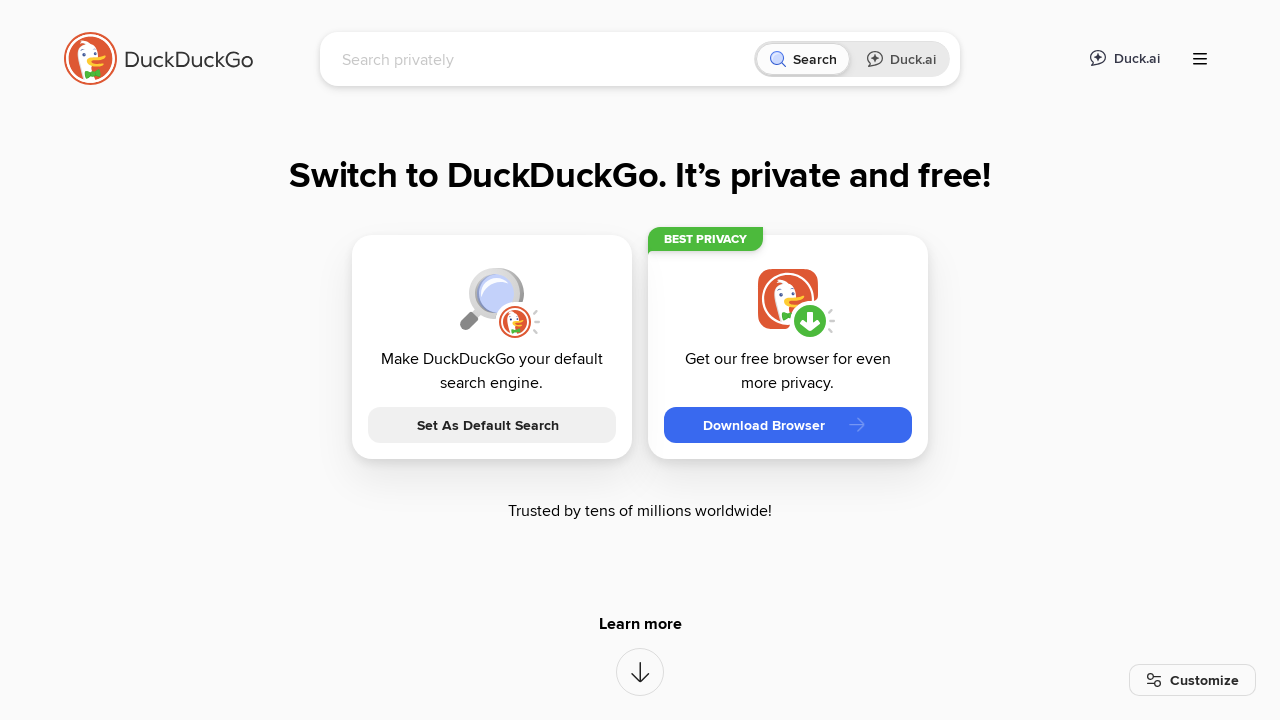

Search bar element is now visible
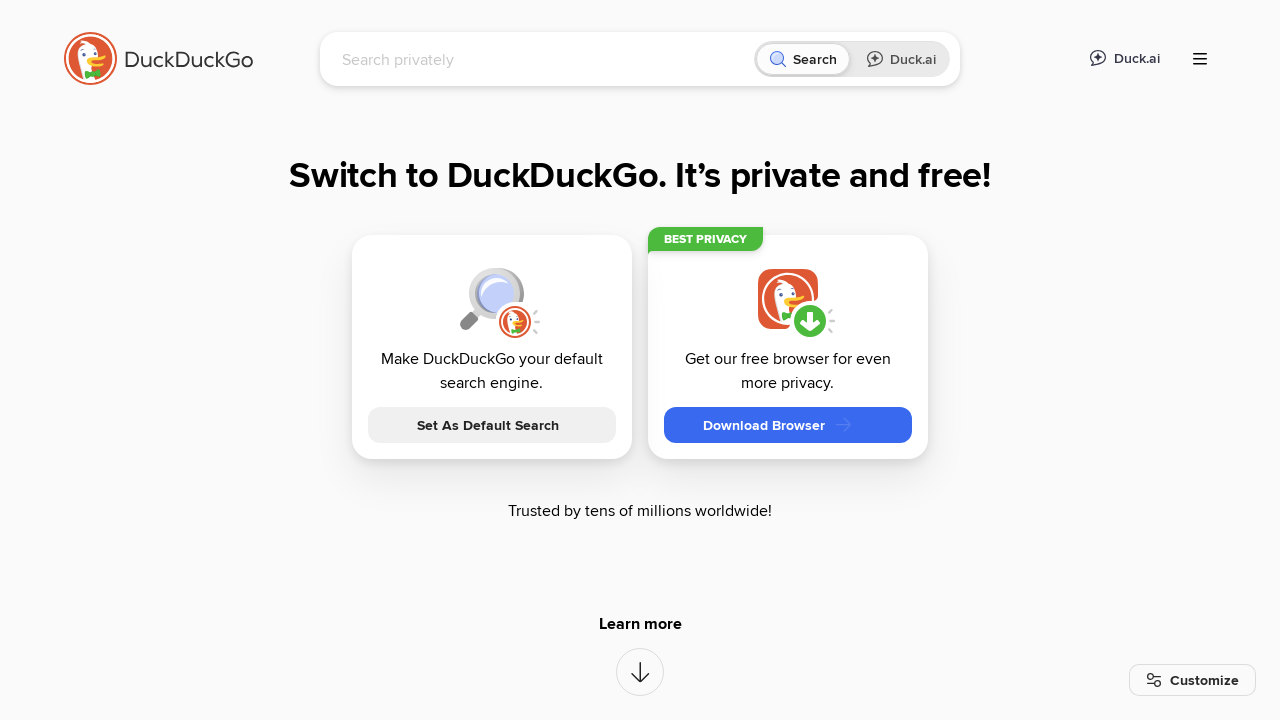

Verified that search bar is visible on the page
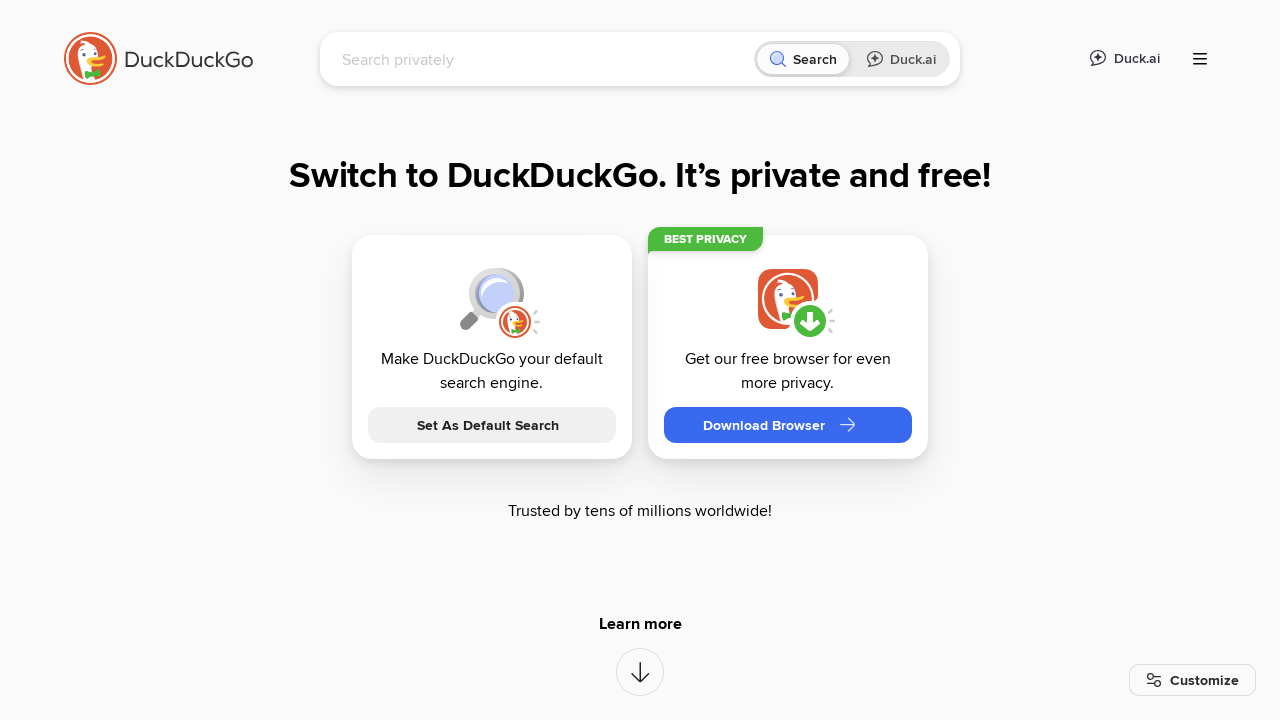

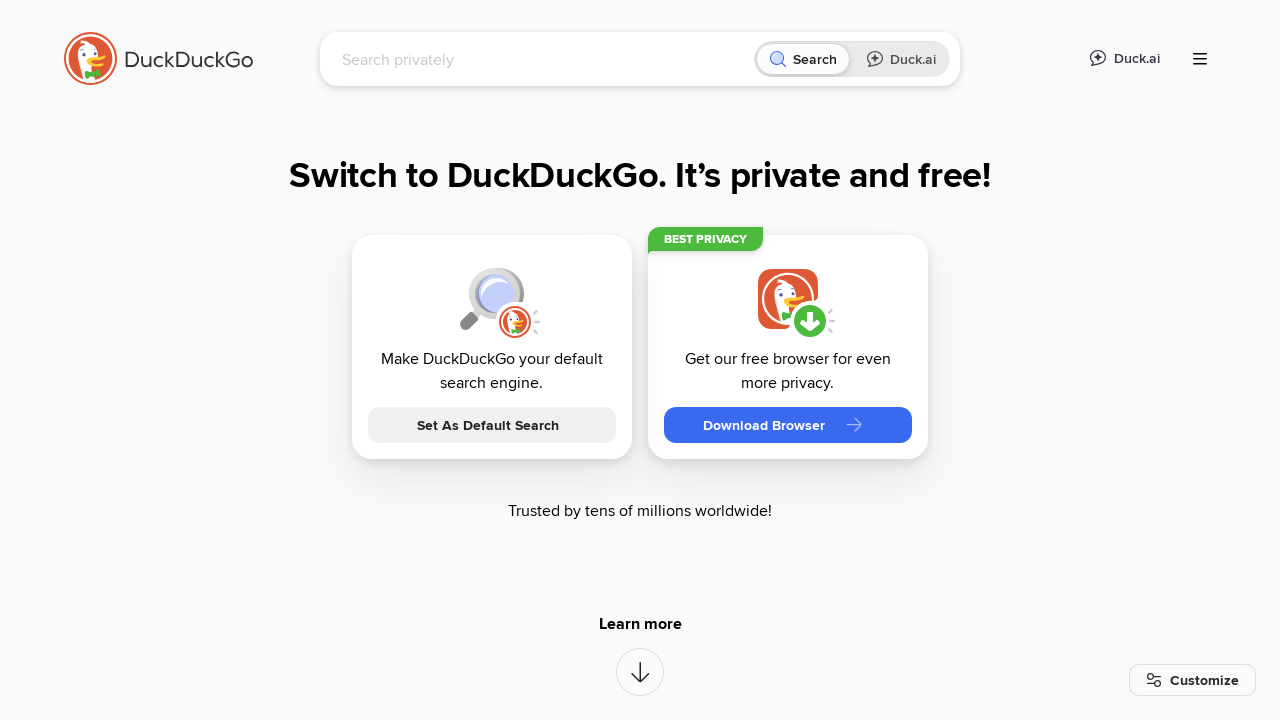